Navigates to a practice inputs page, clicks the Home link, and verifies the page title changes to "Practice"

Starting URL: https://practice.cydeo.com/inputs

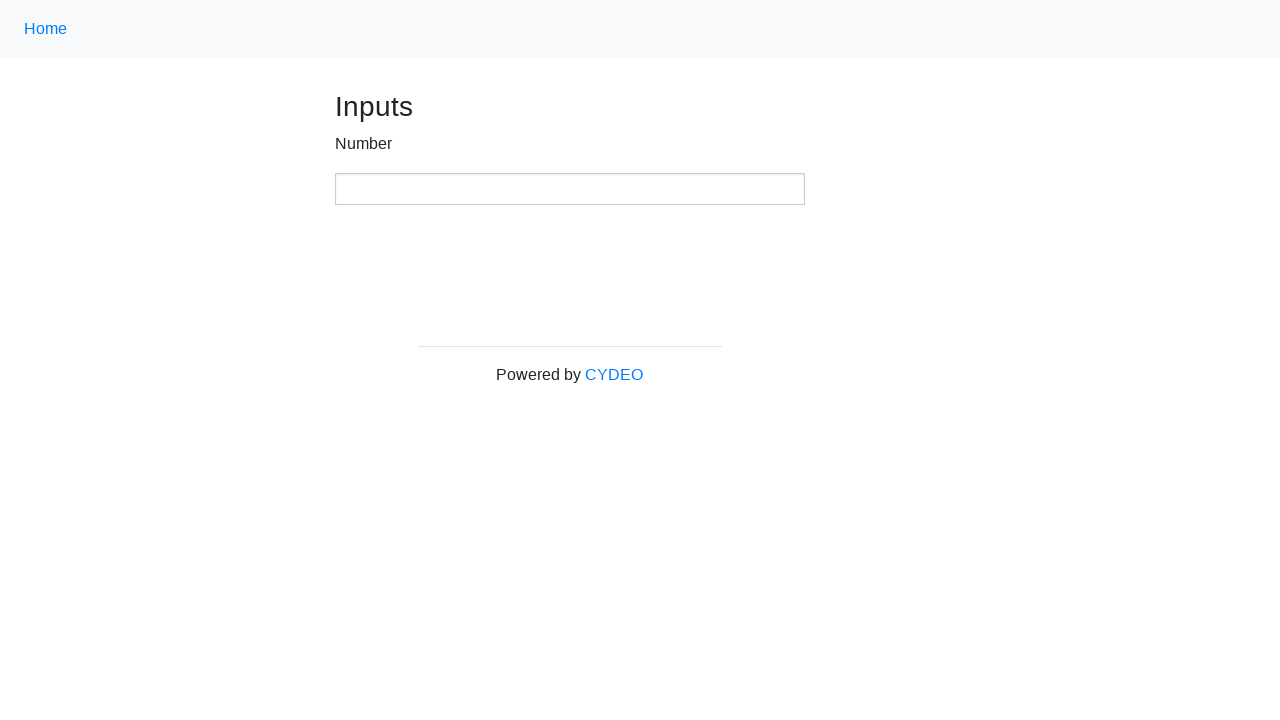

Clicked the Home link using class name selector at (46, 29) on .nav-link
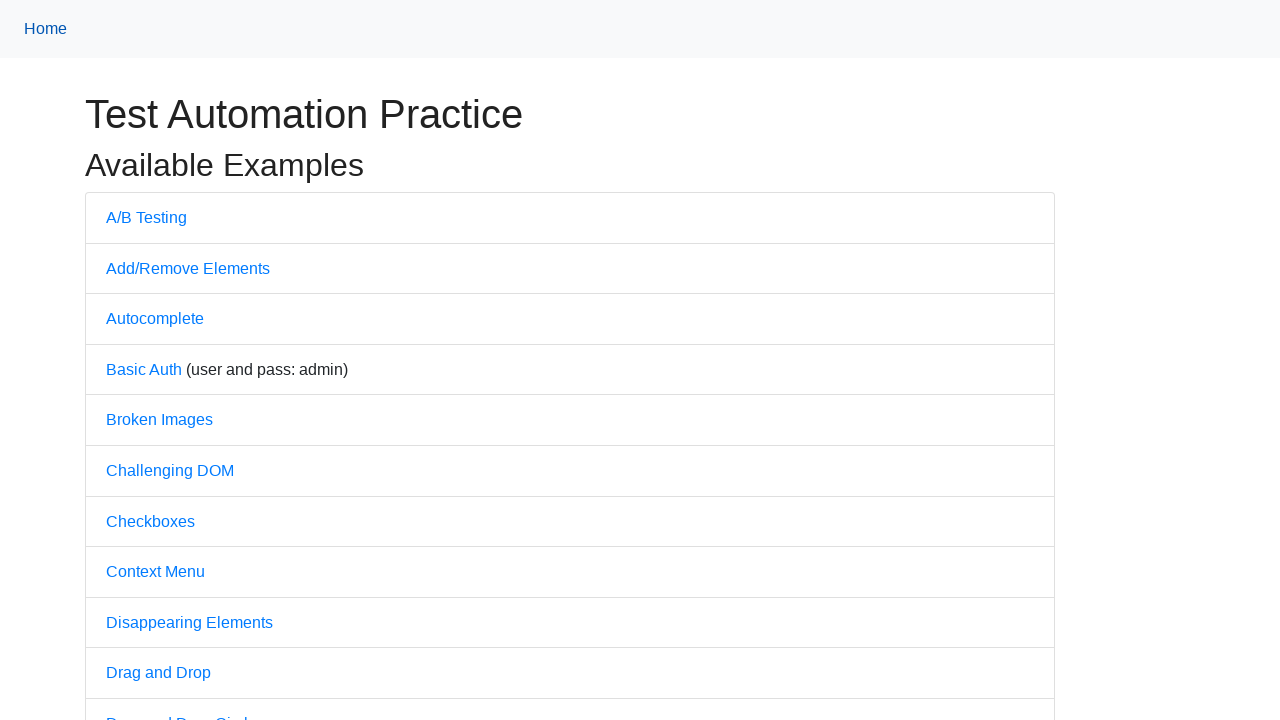

Verified page title is 'Practice'
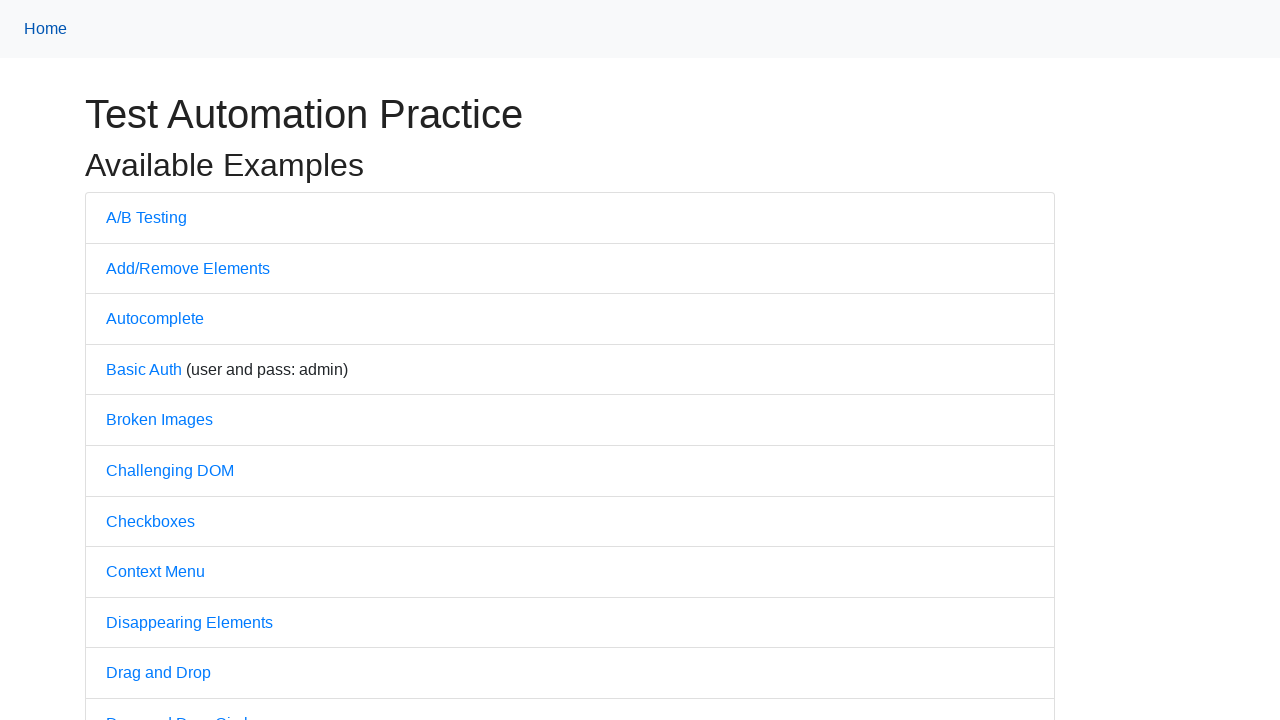

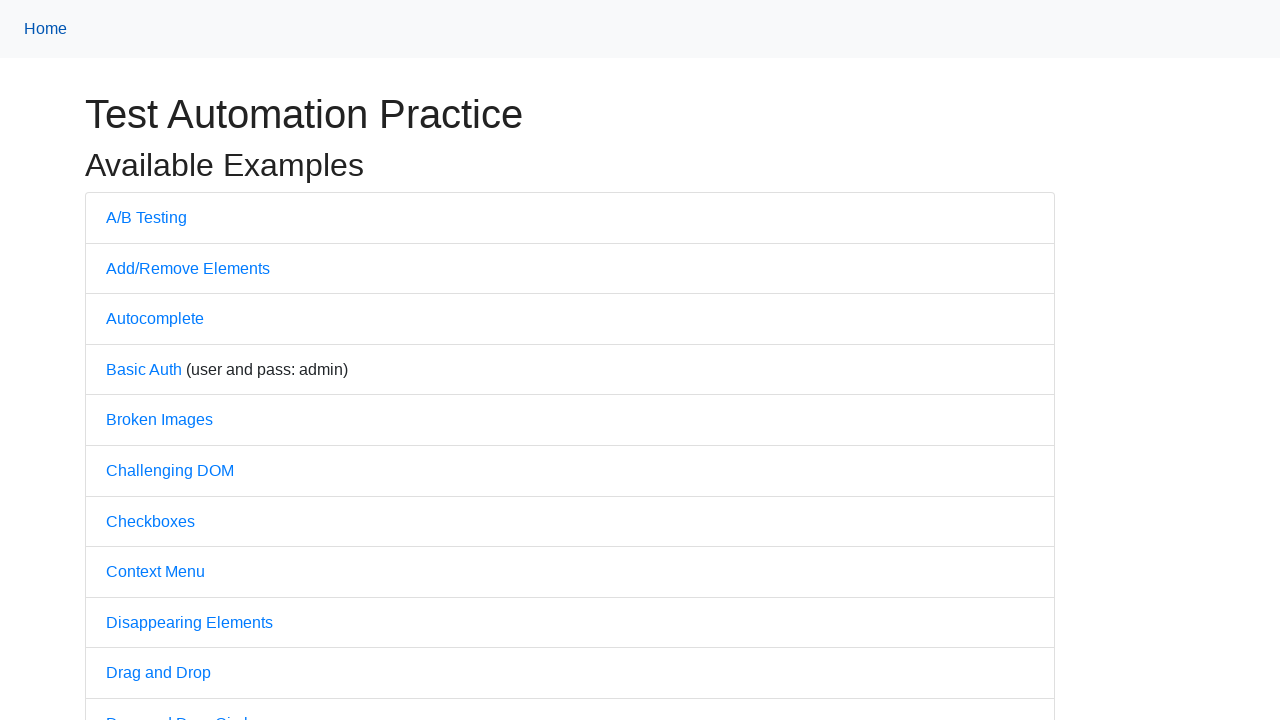